Verifies that the page title matches the expected value "OrangeHRM"

Starting URL: https://opensource-demo.orangehrmlive.com

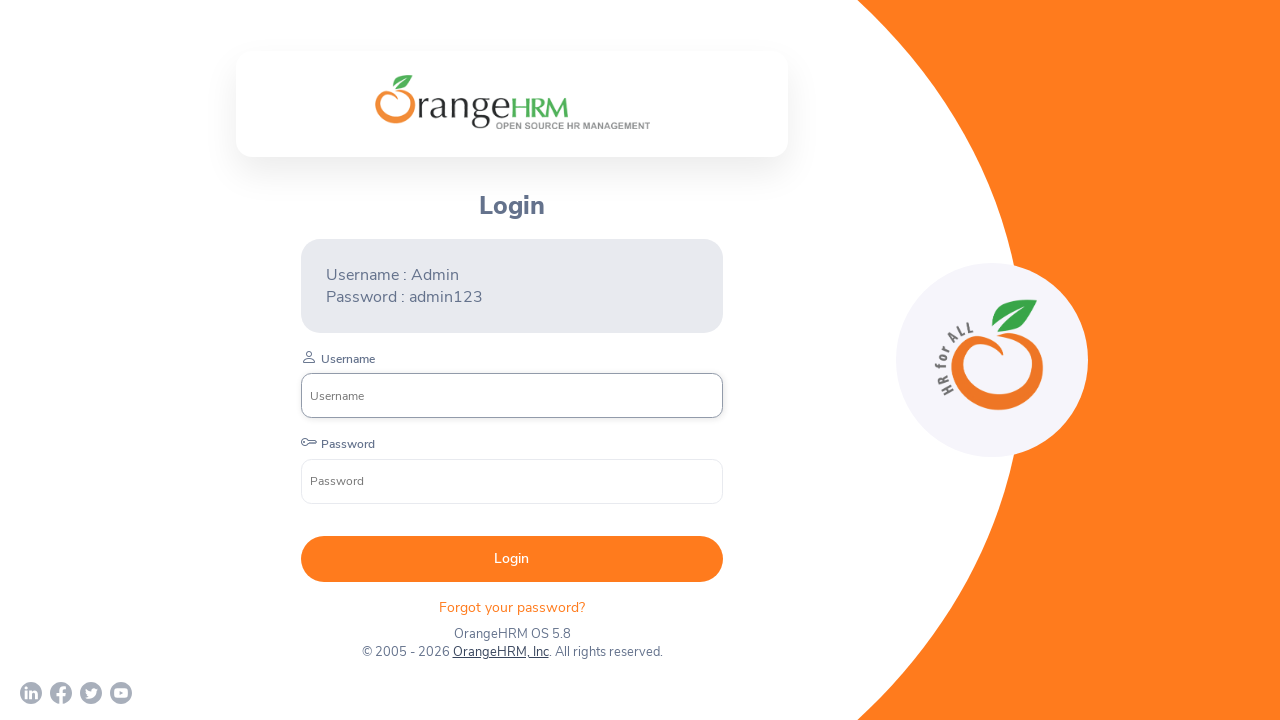

Navigated to OrangeHRM homepage
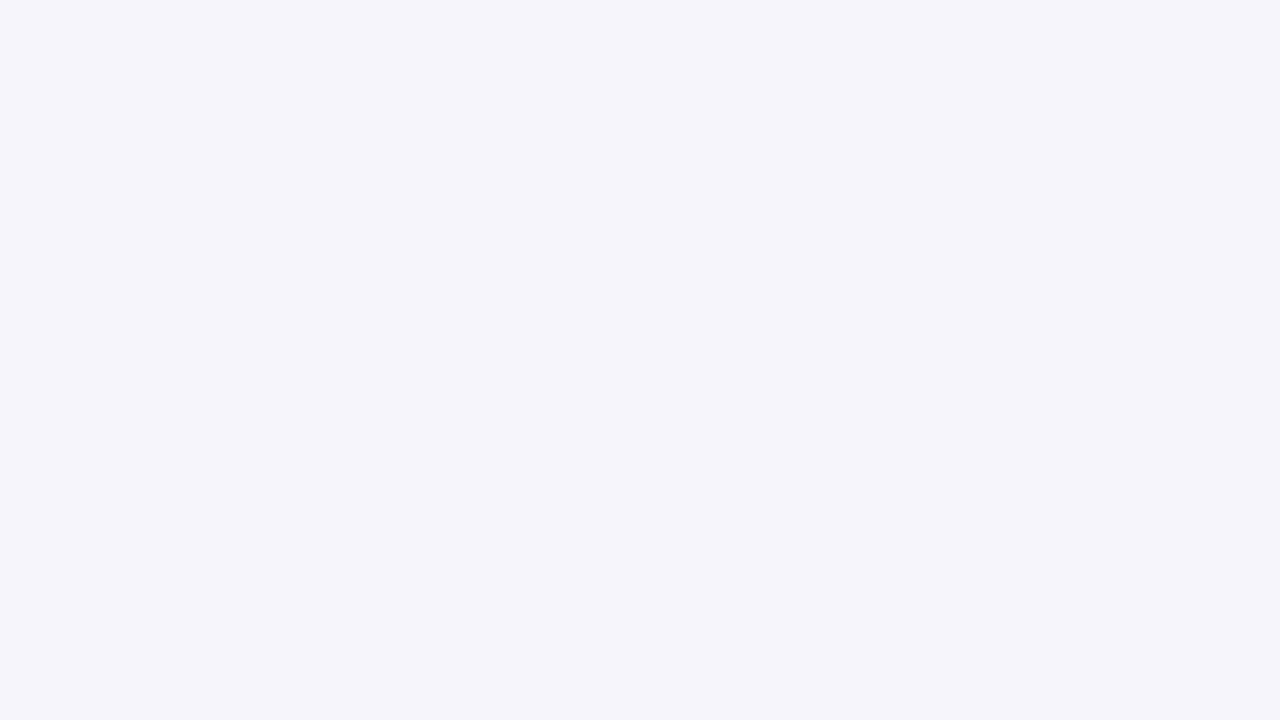

Retrieved page title
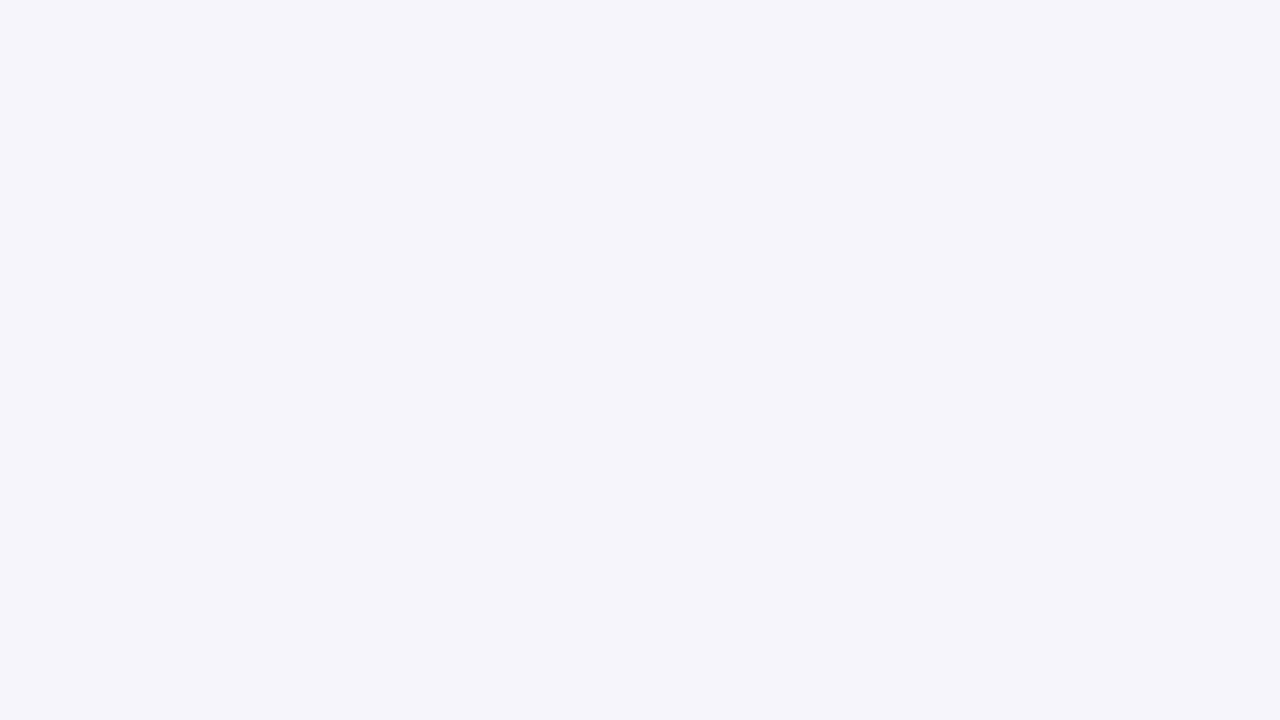

Verified page title matches 'OrangeHRM'
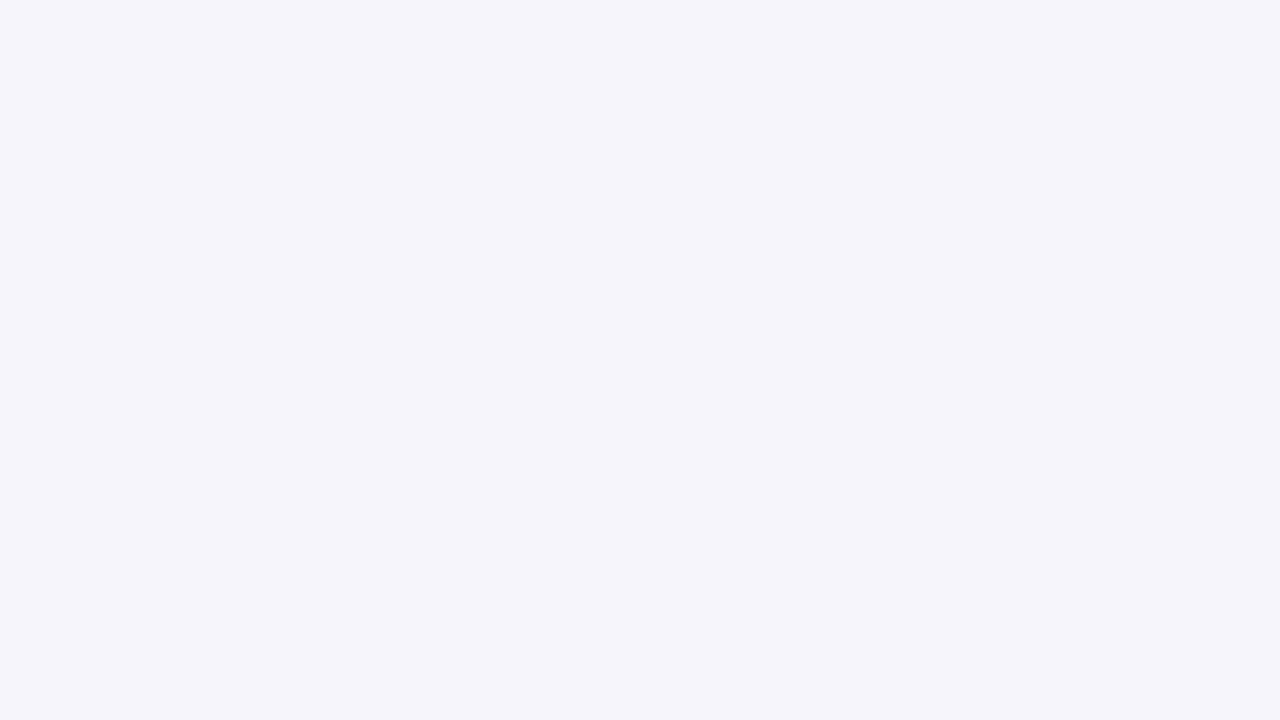

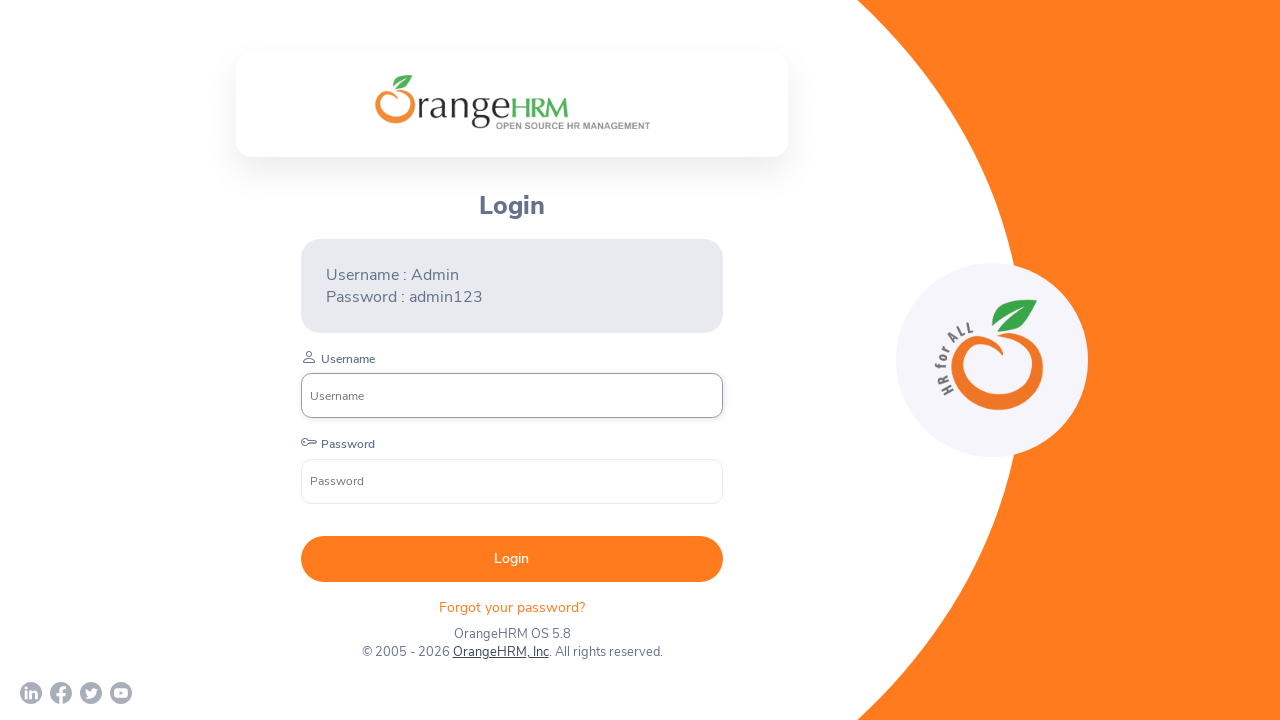